Clicks the Next link on page 2 to navigate to page 3 and verifies the URL and content

Starting URL: https://bonigarcia.dev/selenium-webdriver-java/navigation2.html

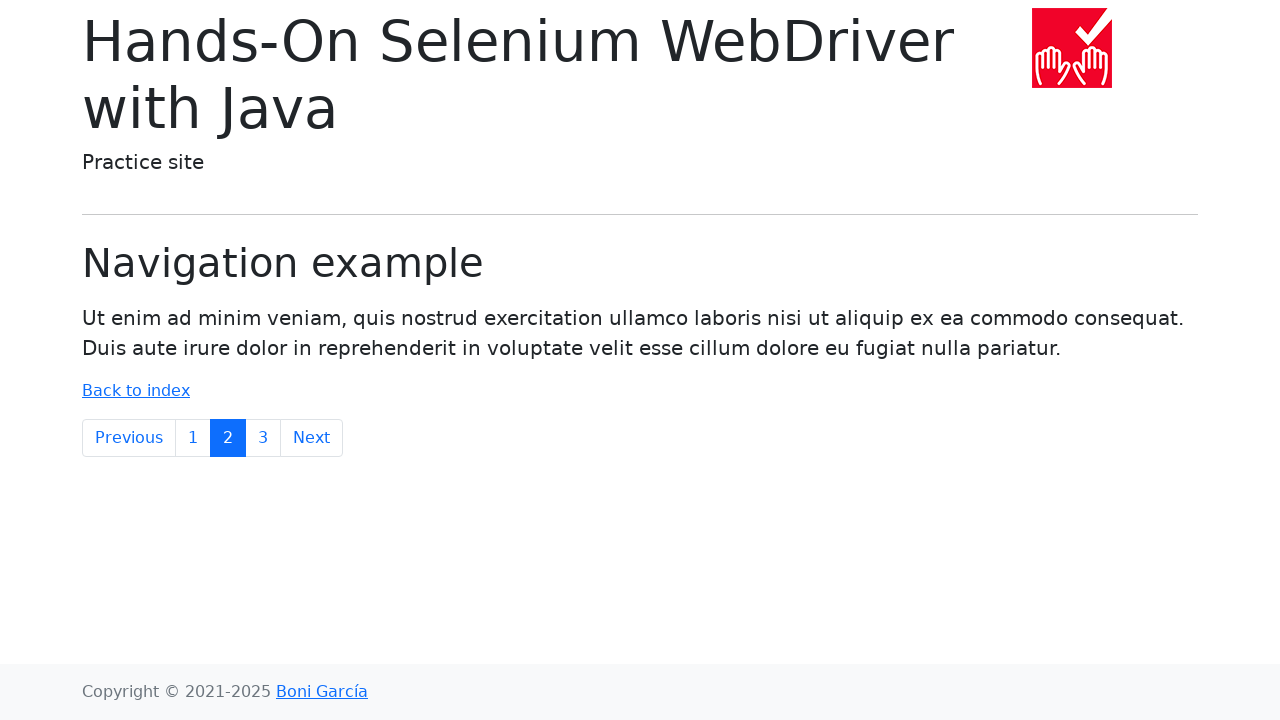

Clicked the Next link to navigate to page 3 at (312, 438) on xpath=//a[@href='navigation3.html' and text()='Next']
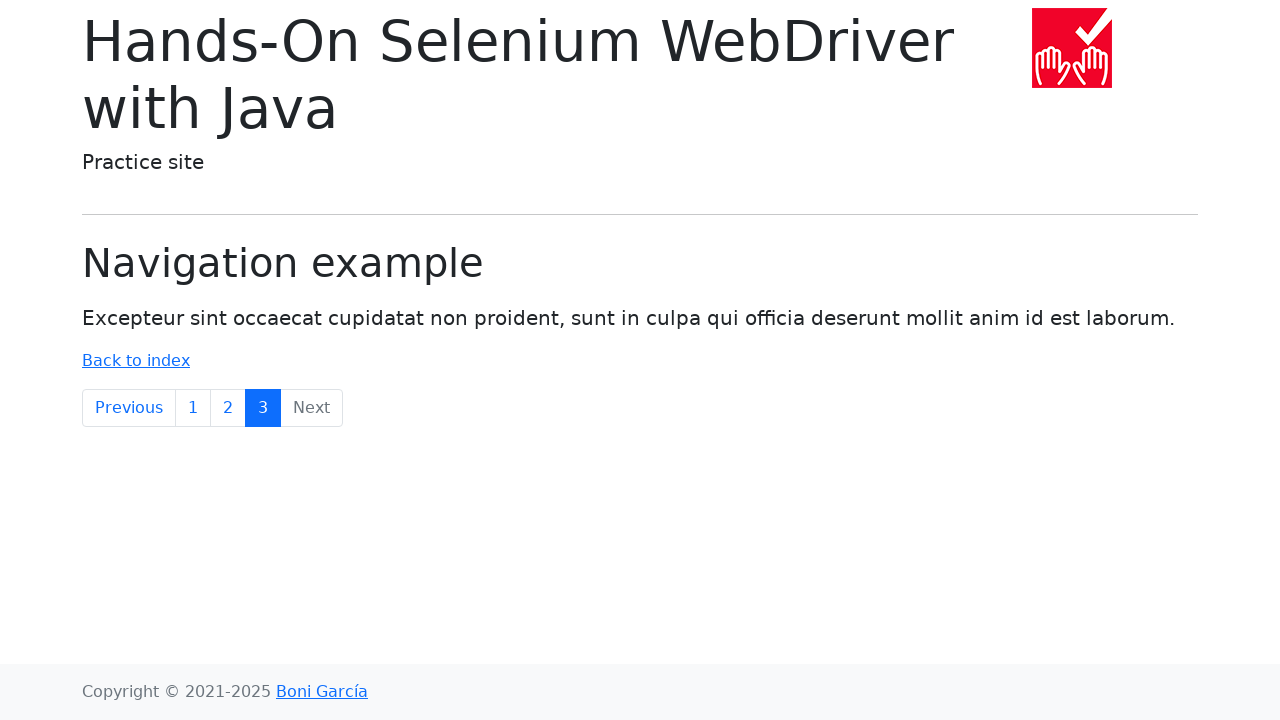

Verified navigation to page 3 URL
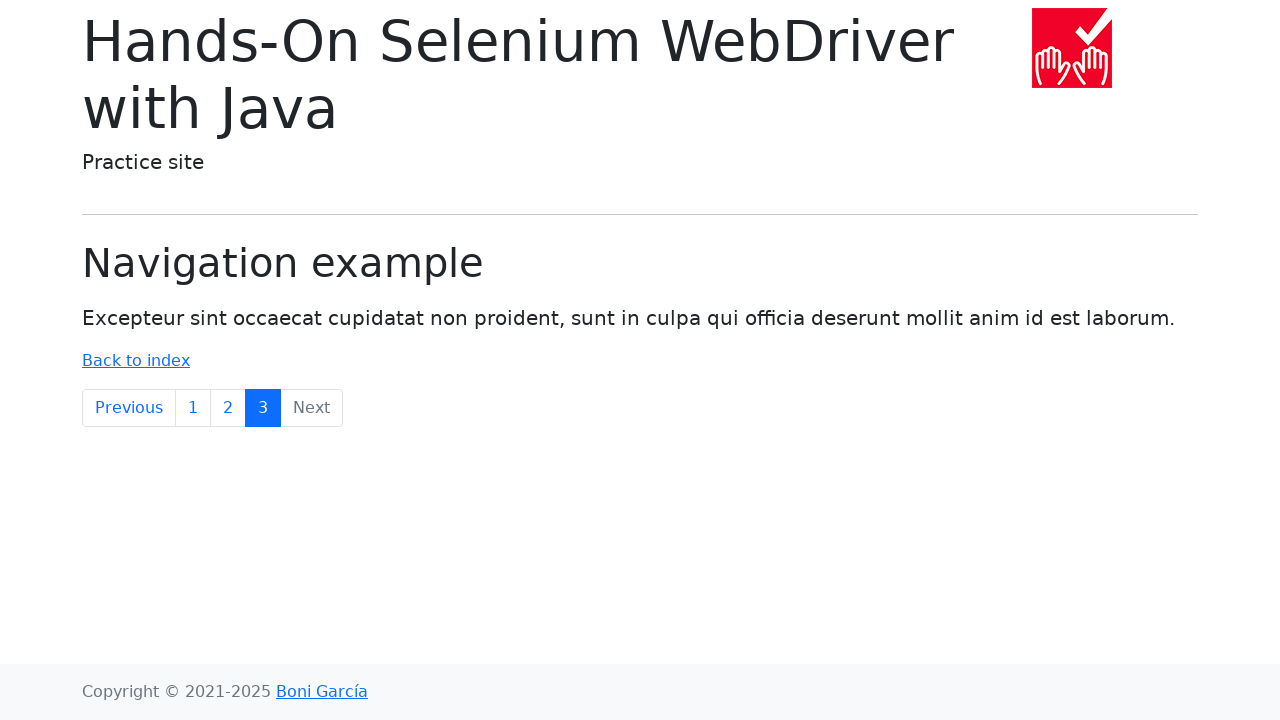

Located the lead text element on page 3
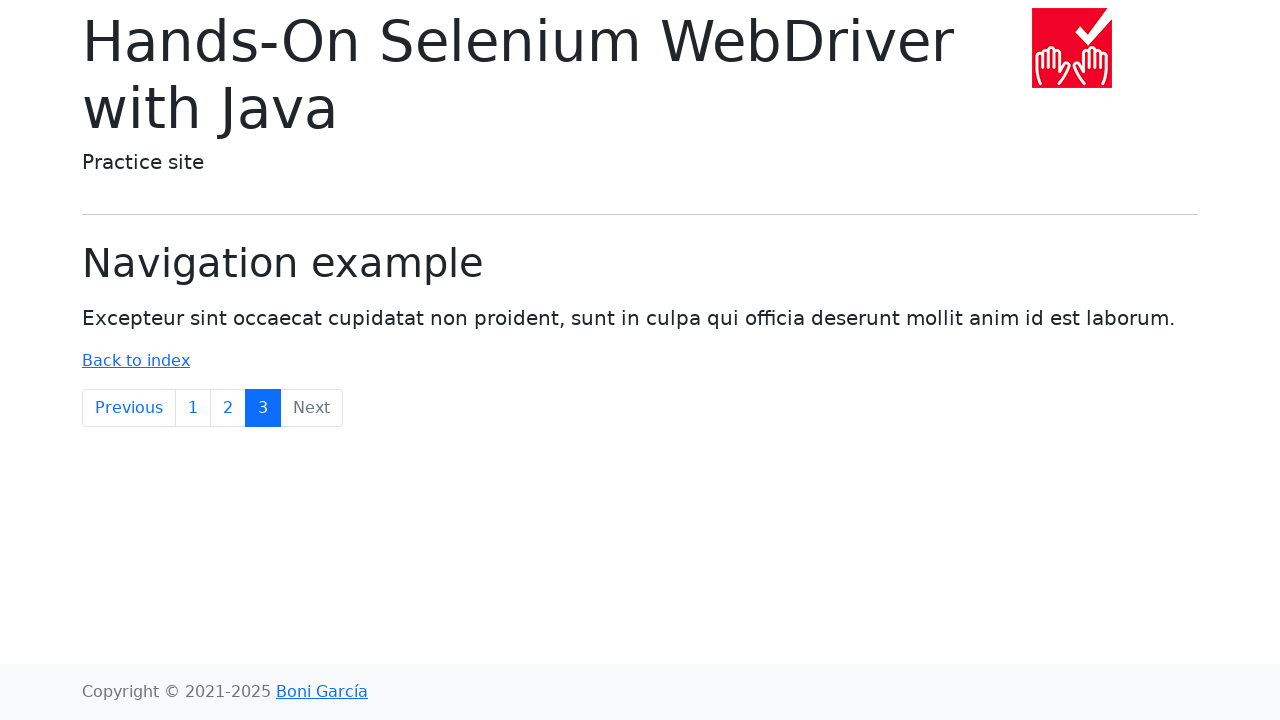

Verified page 3 contains expected text 'Excepteur sint'
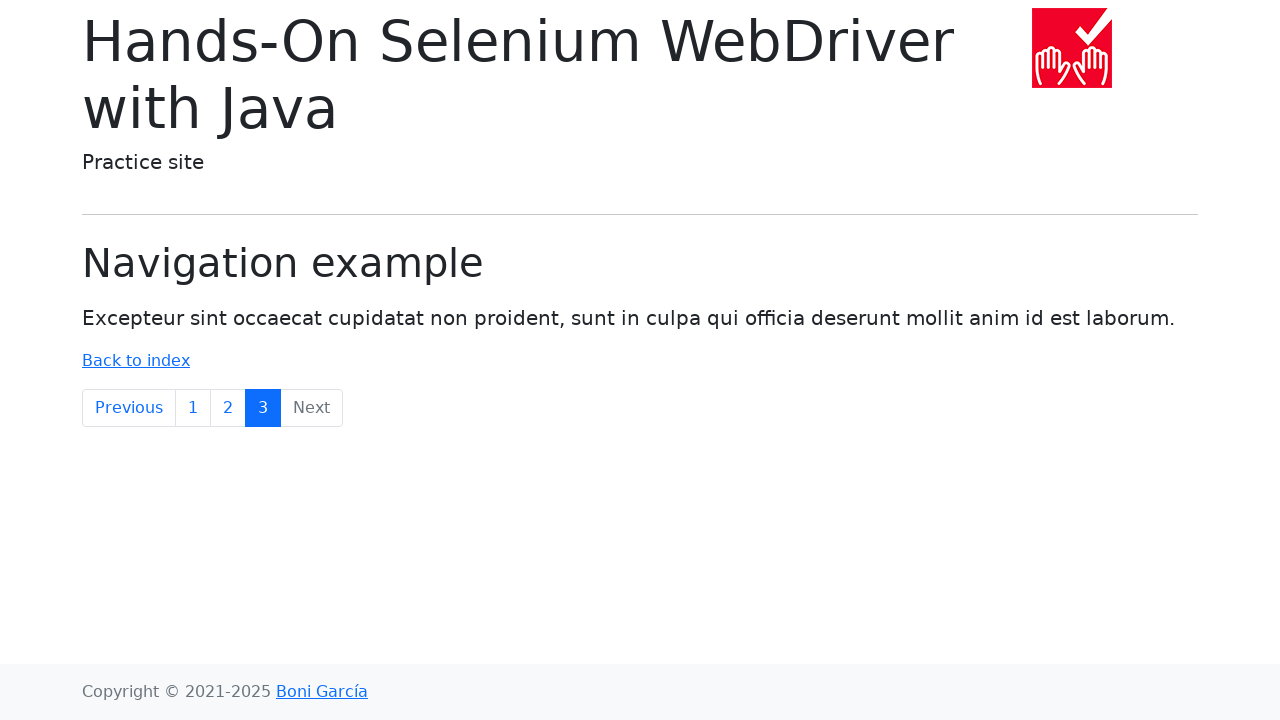

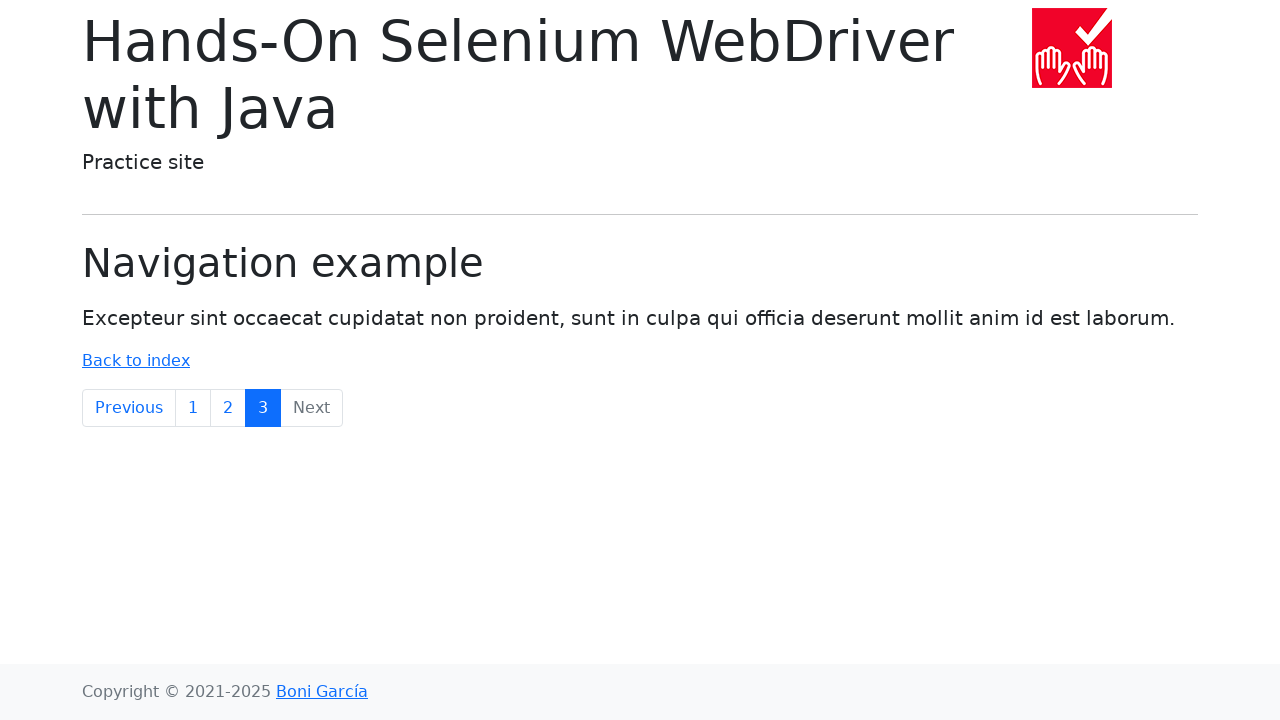